Tests window switching functionality by clicking a link that opens a new window, verifying content in the new window, then returning to the original window

Starting URL: https://the-internet.herokuapp.com/windows

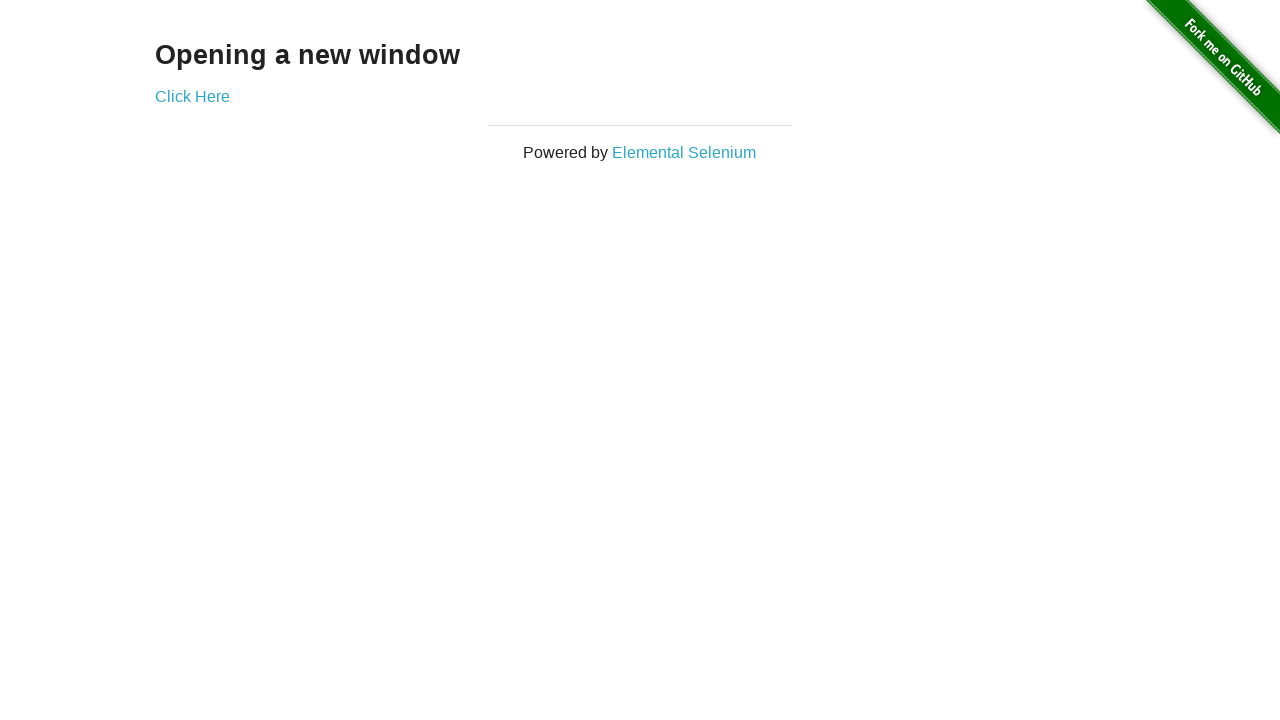

Clicked link to open new window at (192, 96) on a[href='/windows/new']
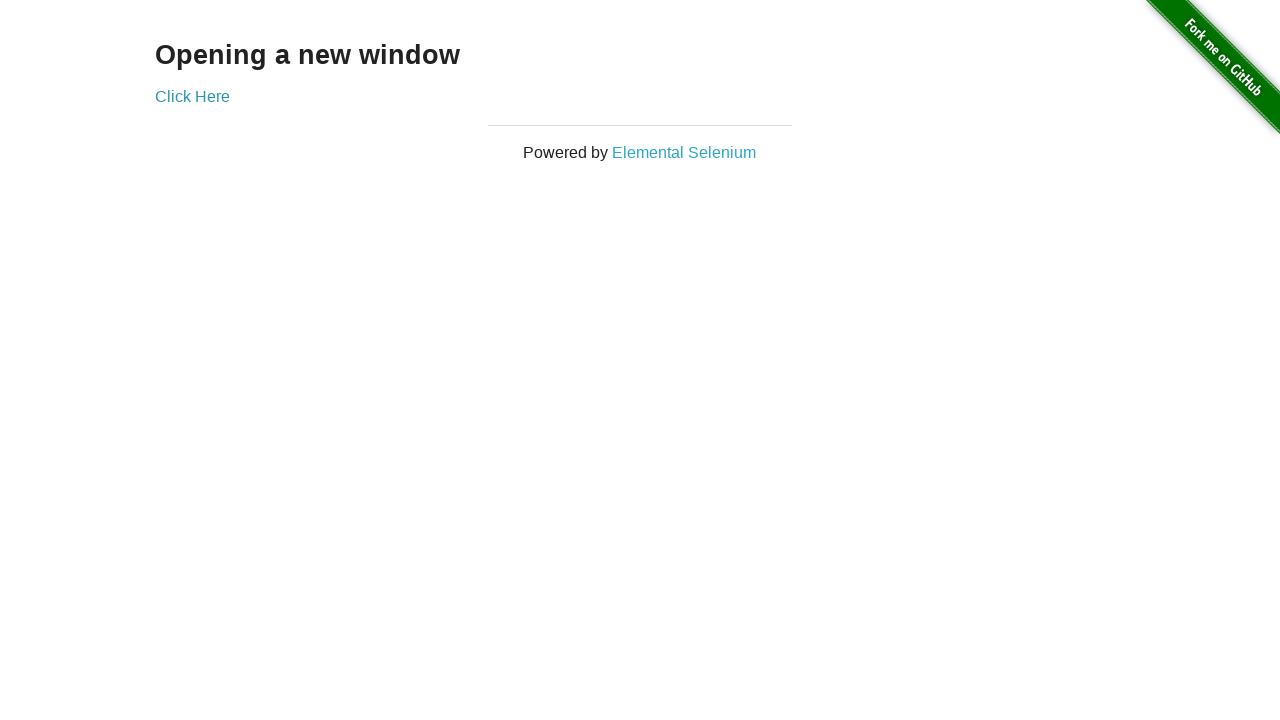

Retrieved text content from new window heading
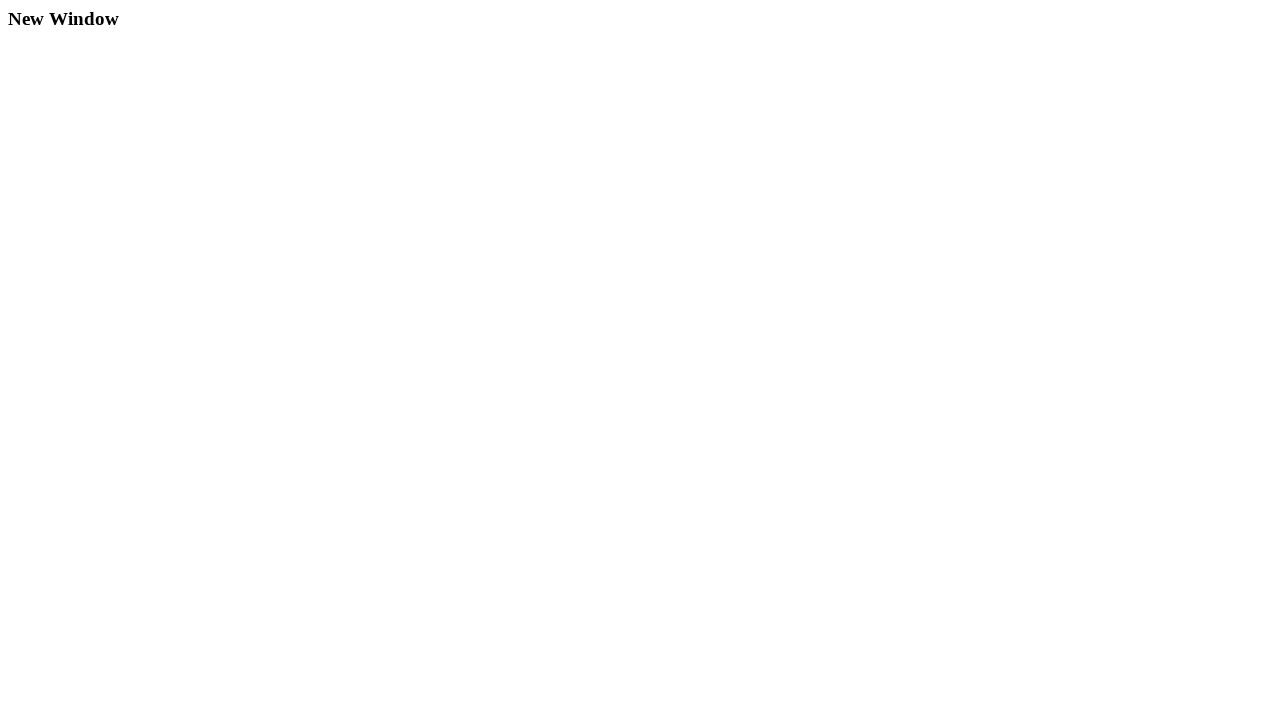

Verified new window contains 'New Window' heading
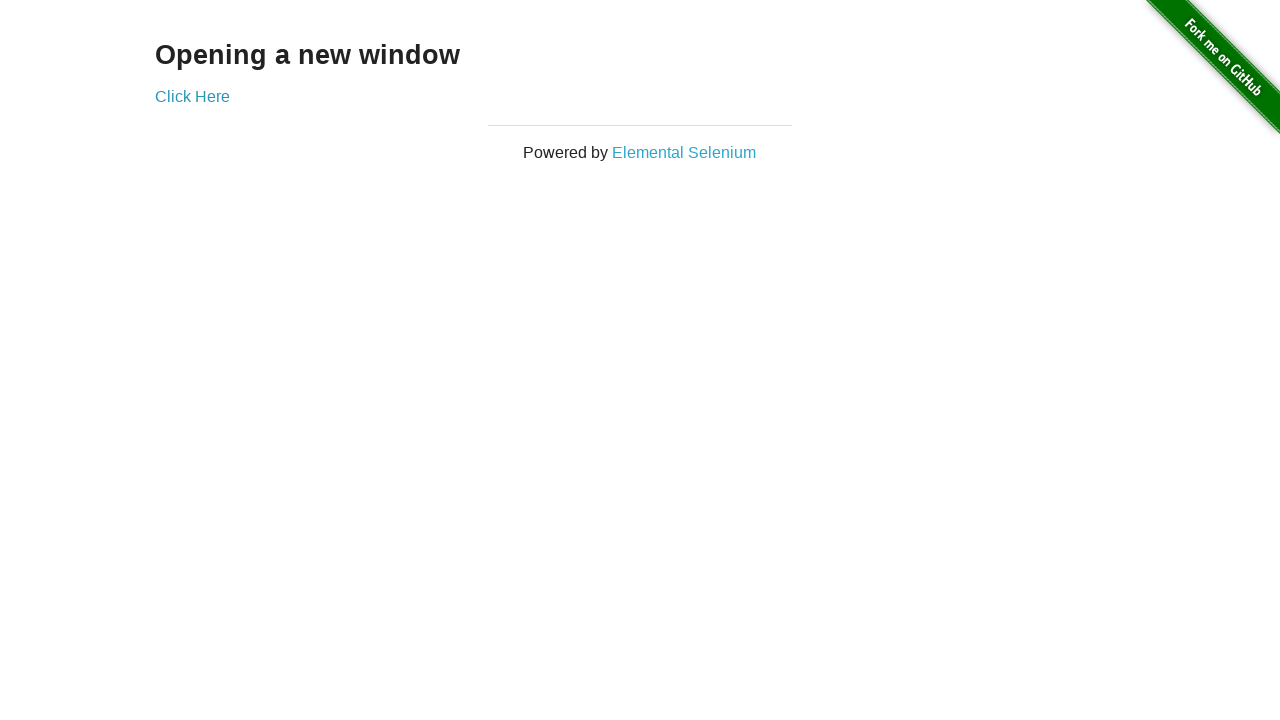

Closed new window
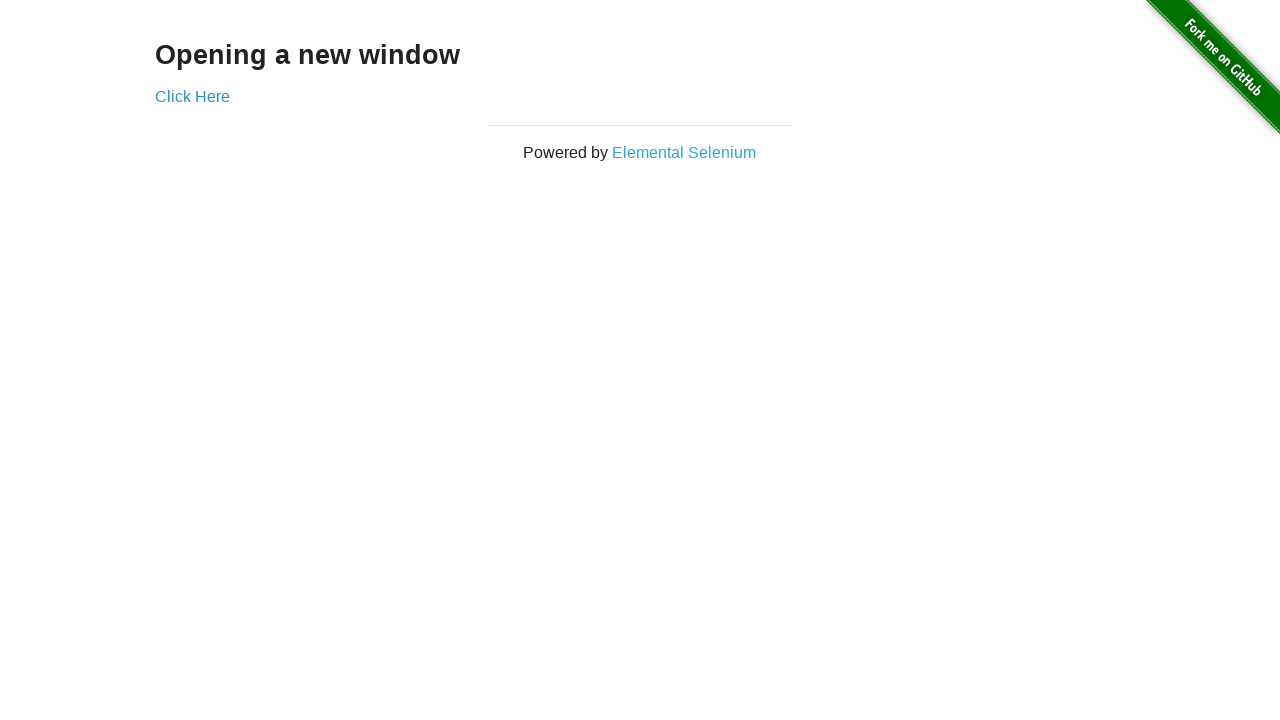

Verified original window URL is correct
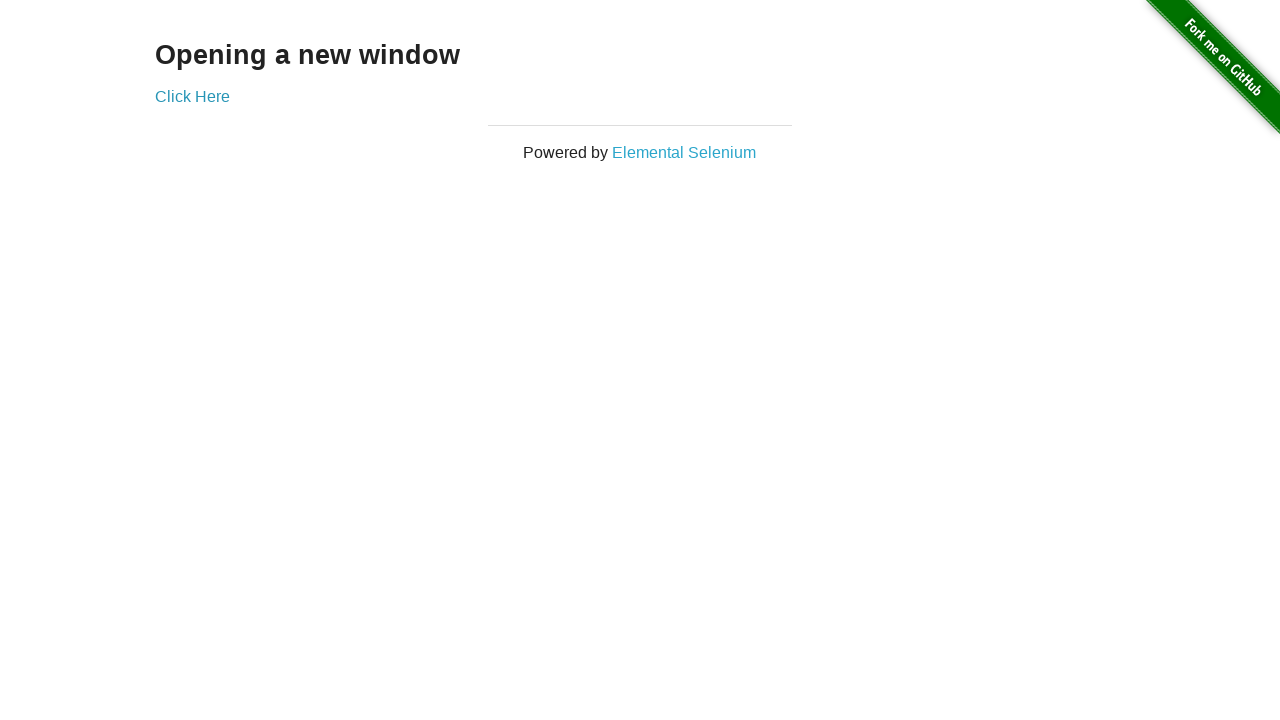

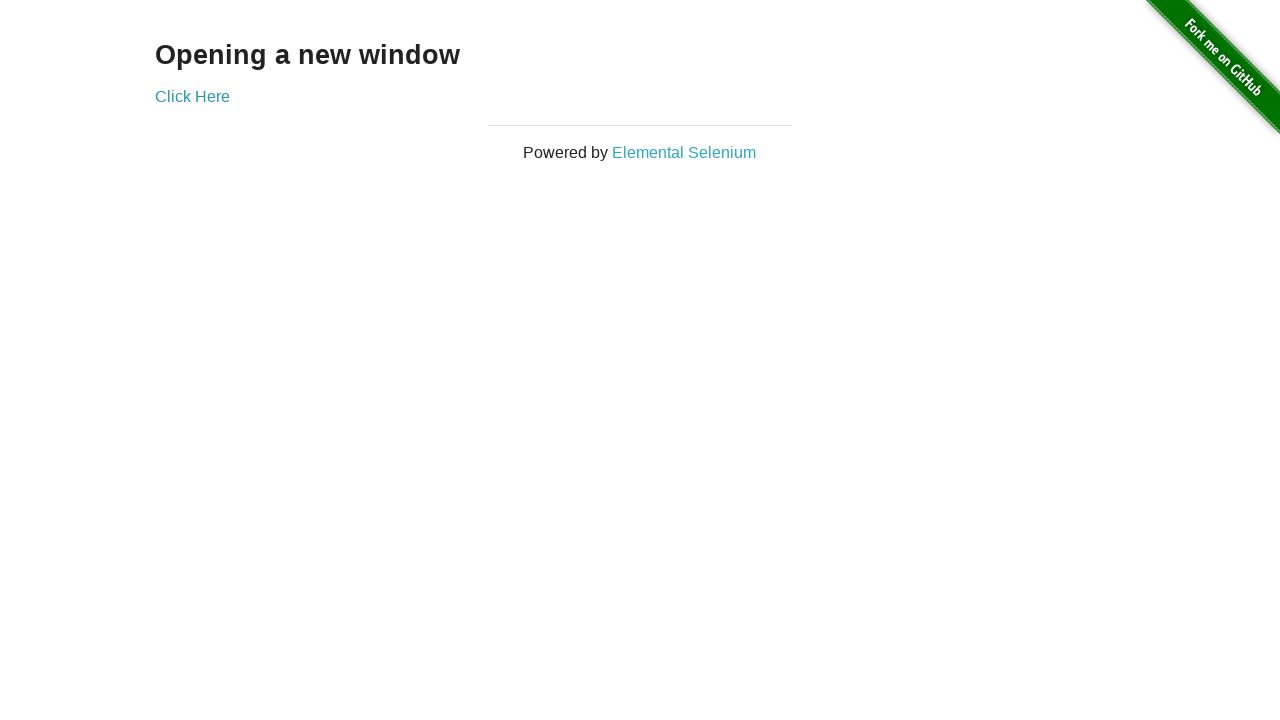